Tests that the login button becomes enabled when both email and password fields are filled

Starting URL: https://sit-portal.trackinghub.co.ke/

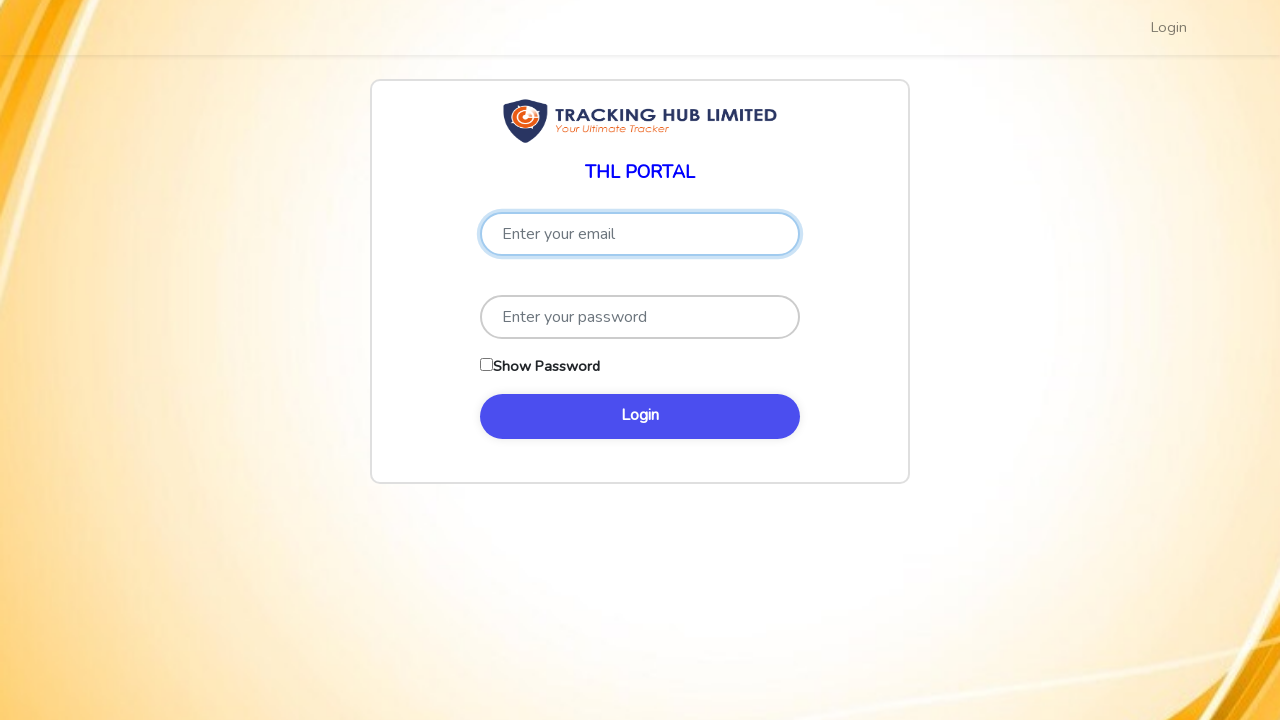

Navigated to login portal
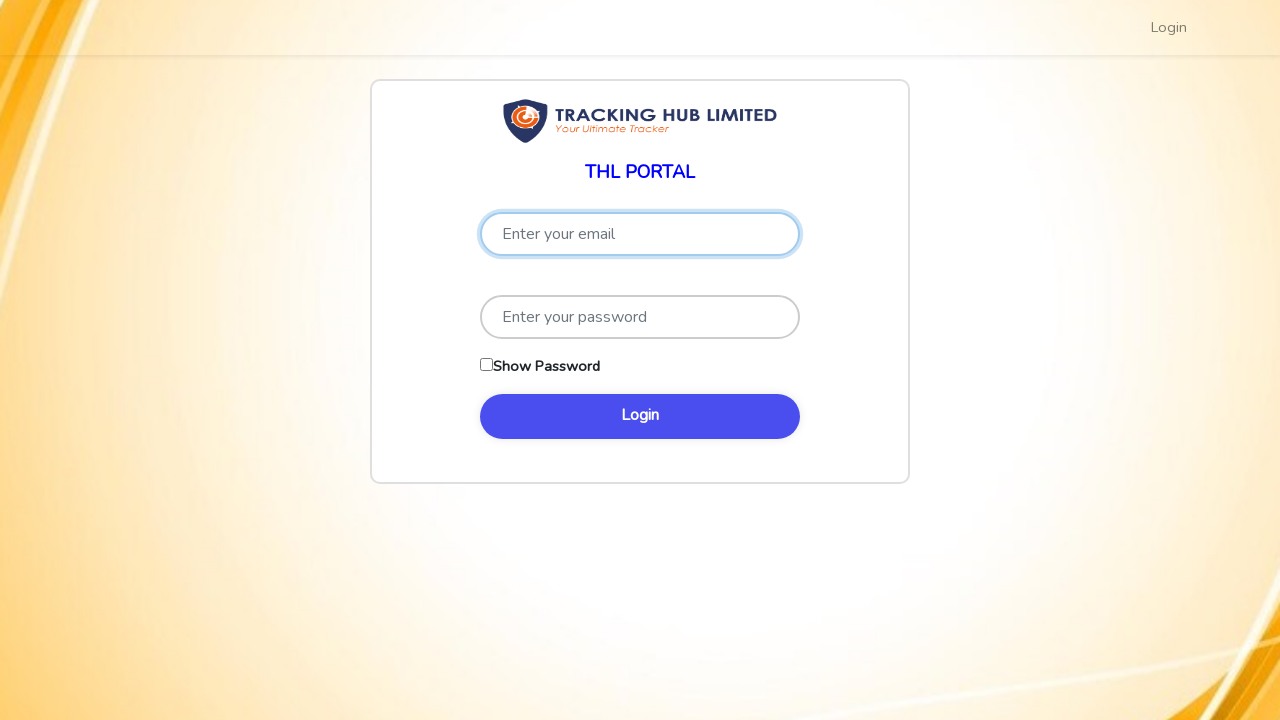

Filled email field with 'user@example.com' on input[type='email'], input[name='email']
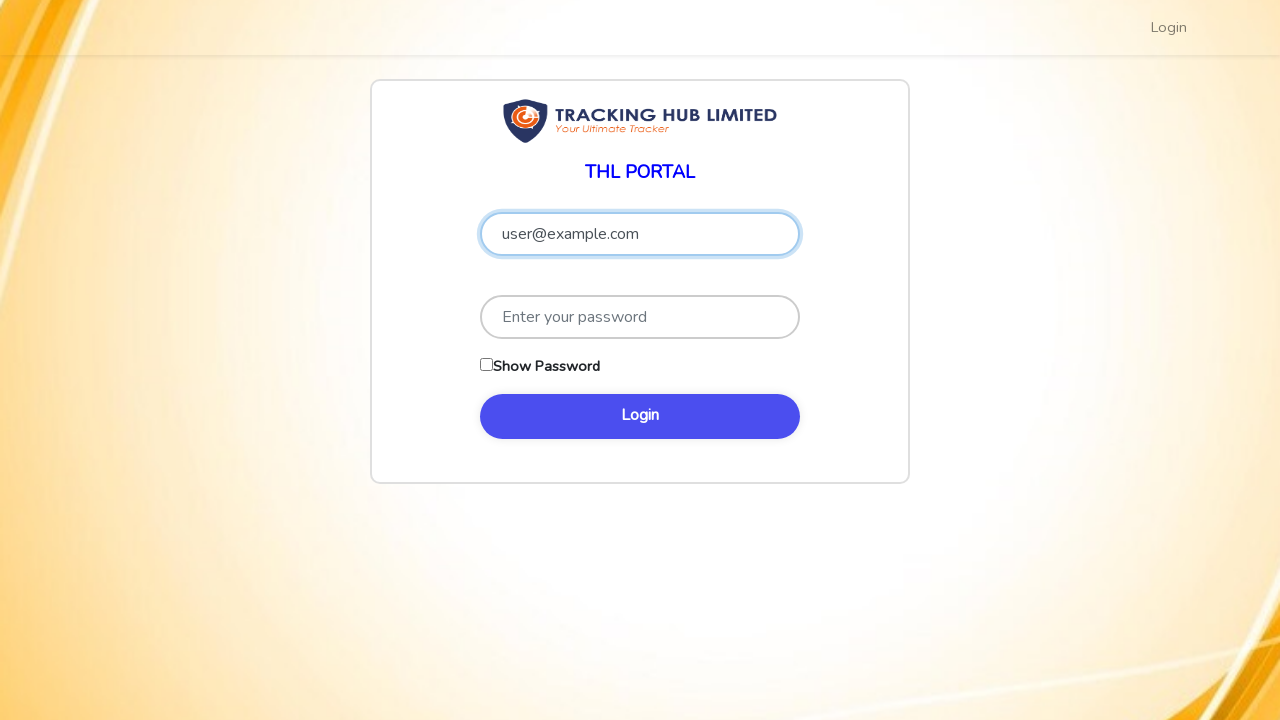

Filled password field with 'validPassword123' on input[type='password']
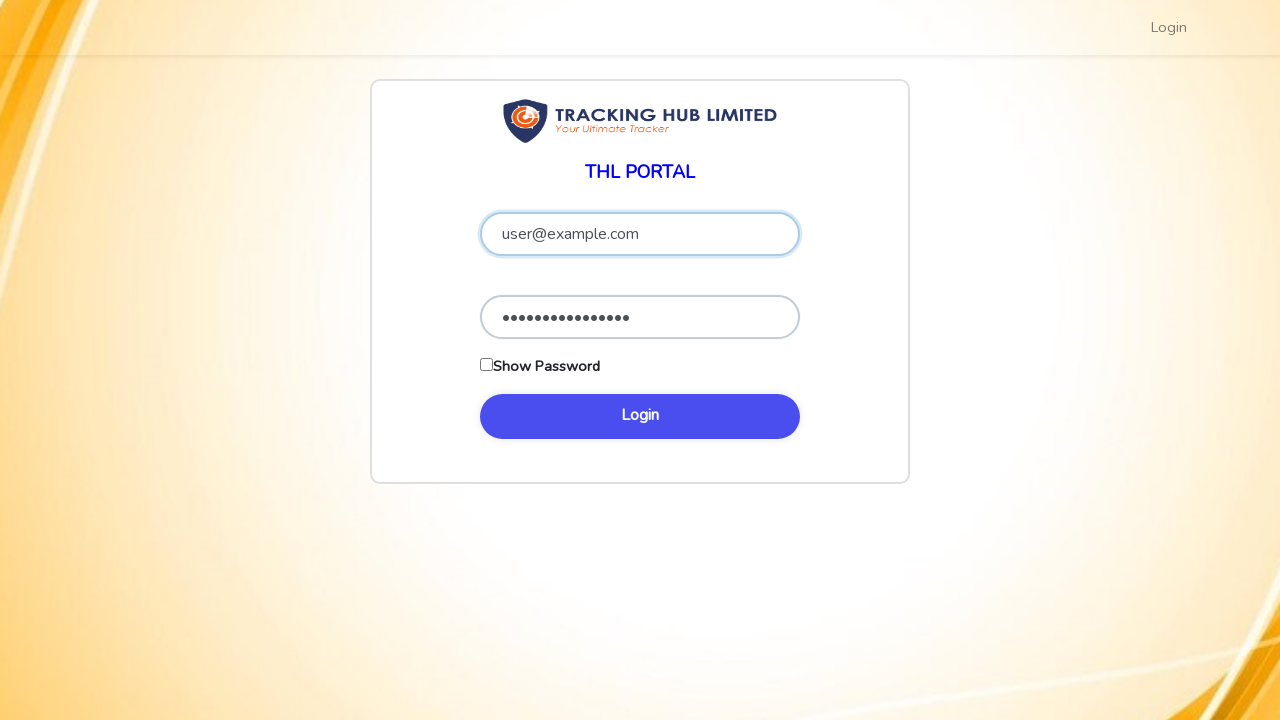

Login button is now enabled after both fields are filled
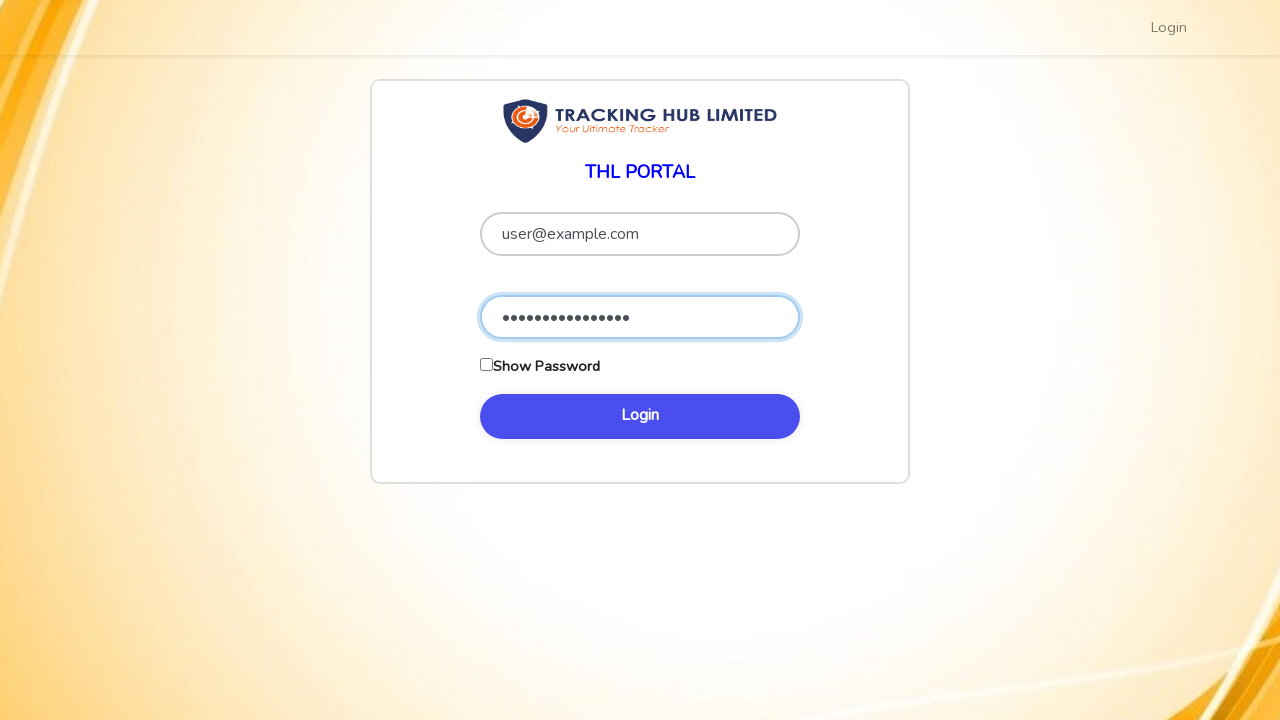

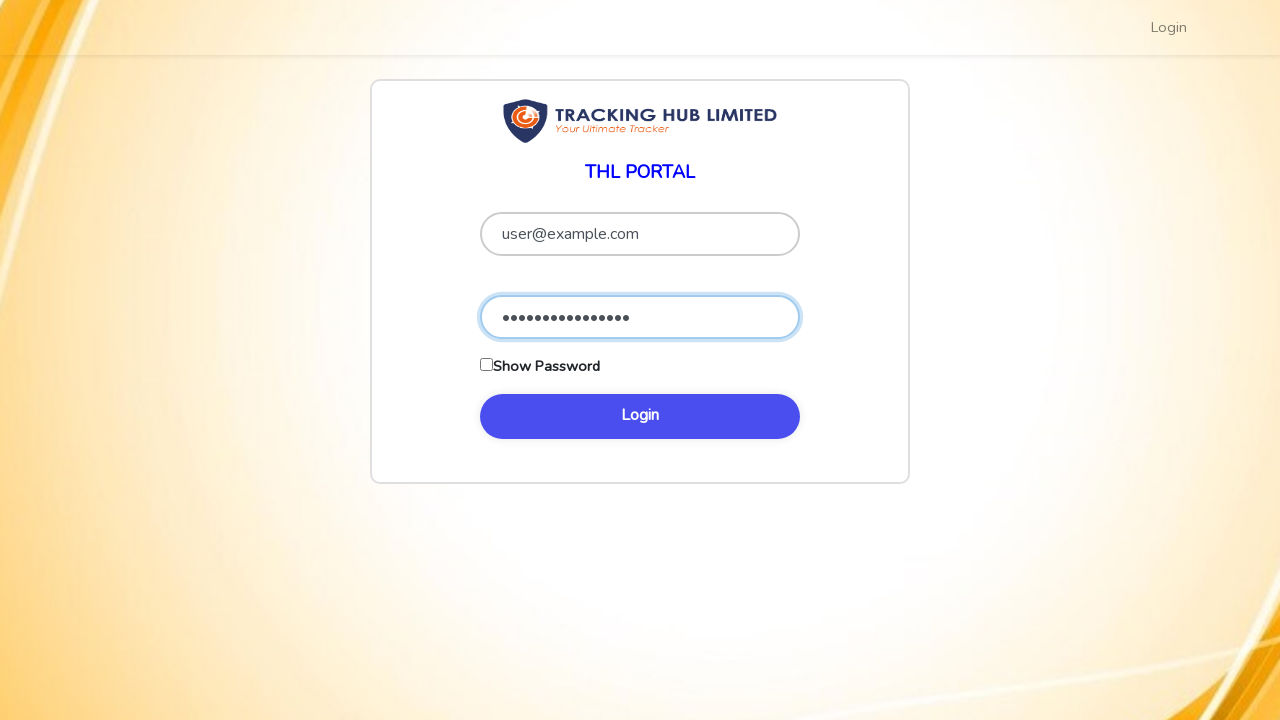